Tests scrolling functionality by scrolling down to a CYDEO link element and then scrolling back up using Page Up key presses

Starting URL: https://practice.cydeo.com/

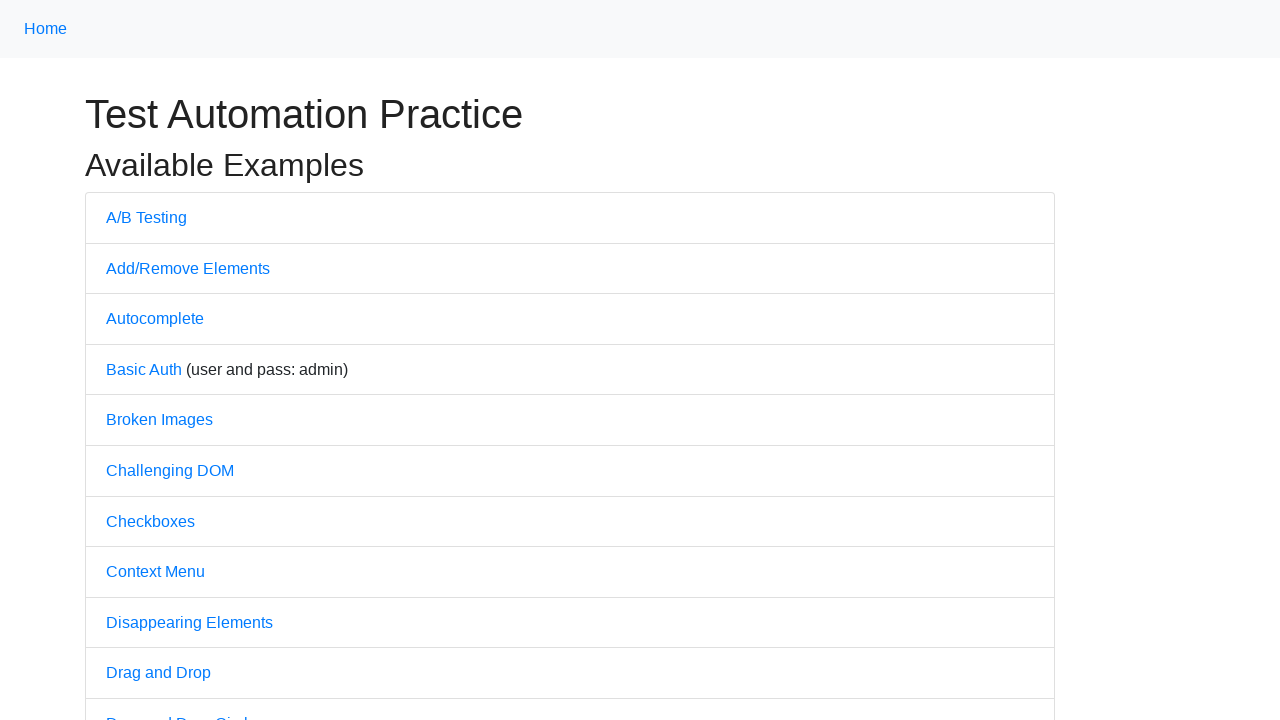

Located CYDEO link element
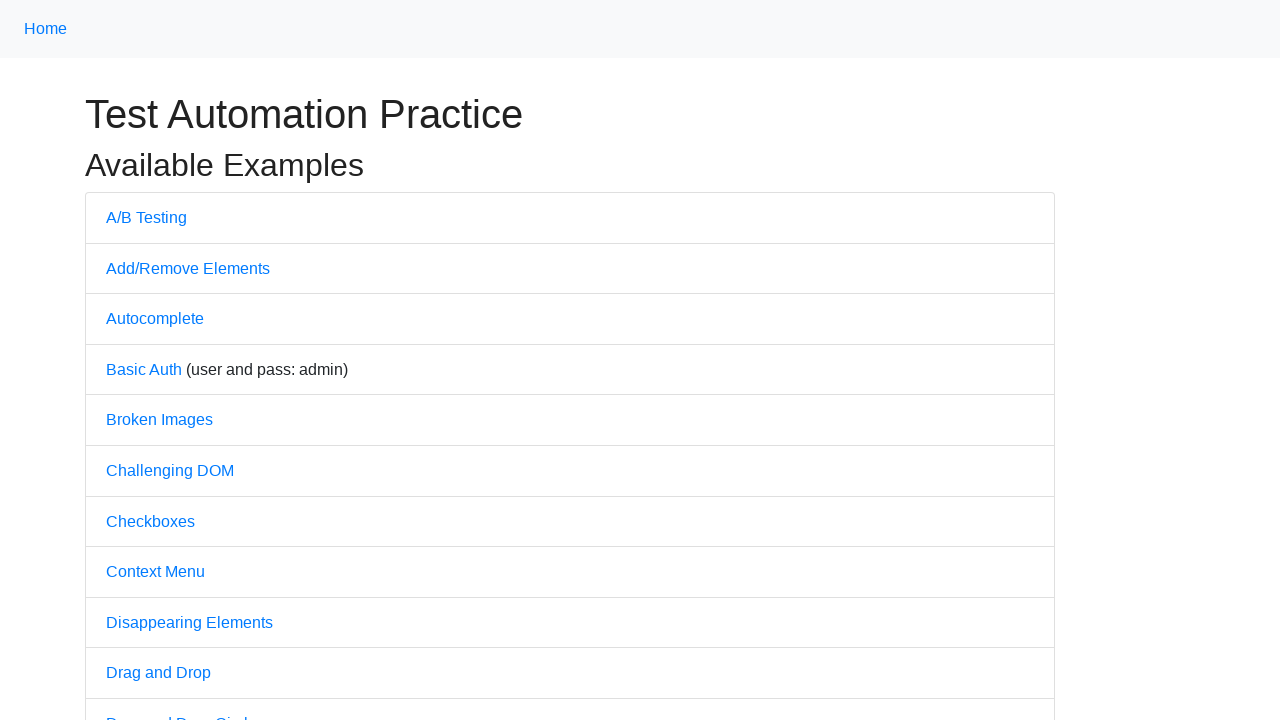

Scrolled down to CYDEO link element
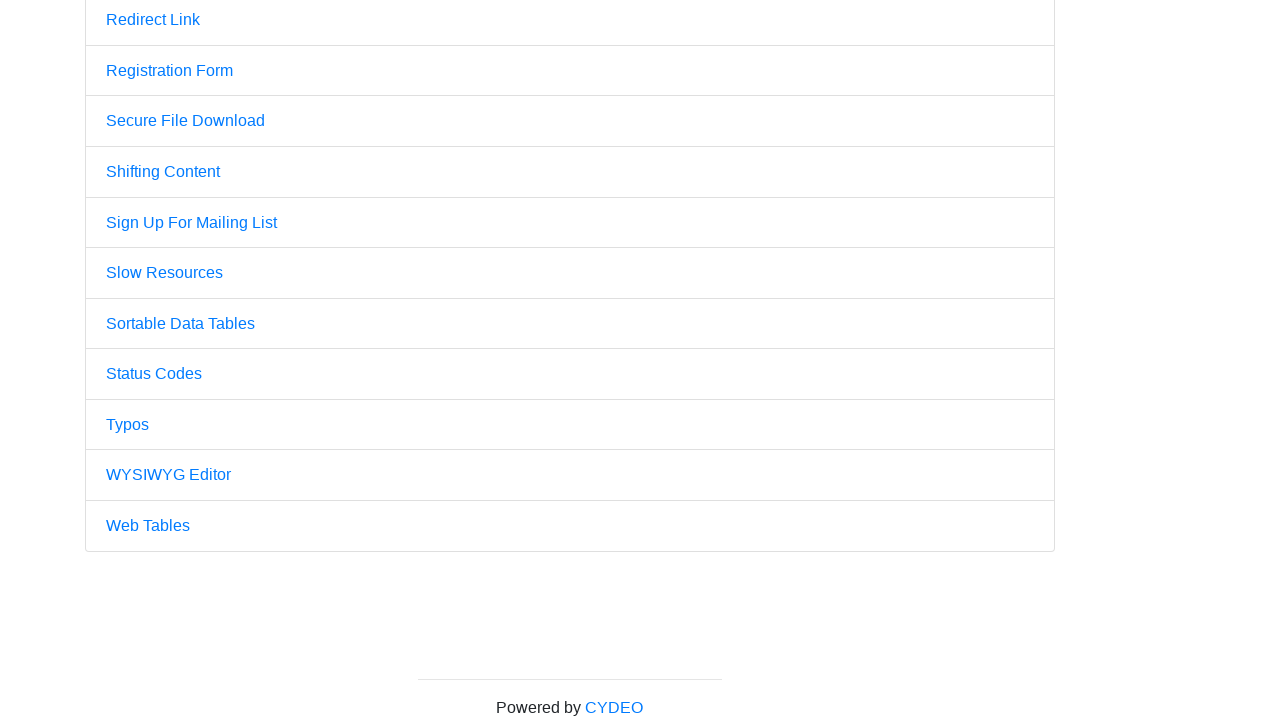

Waited 2 seconds to observe scroll position
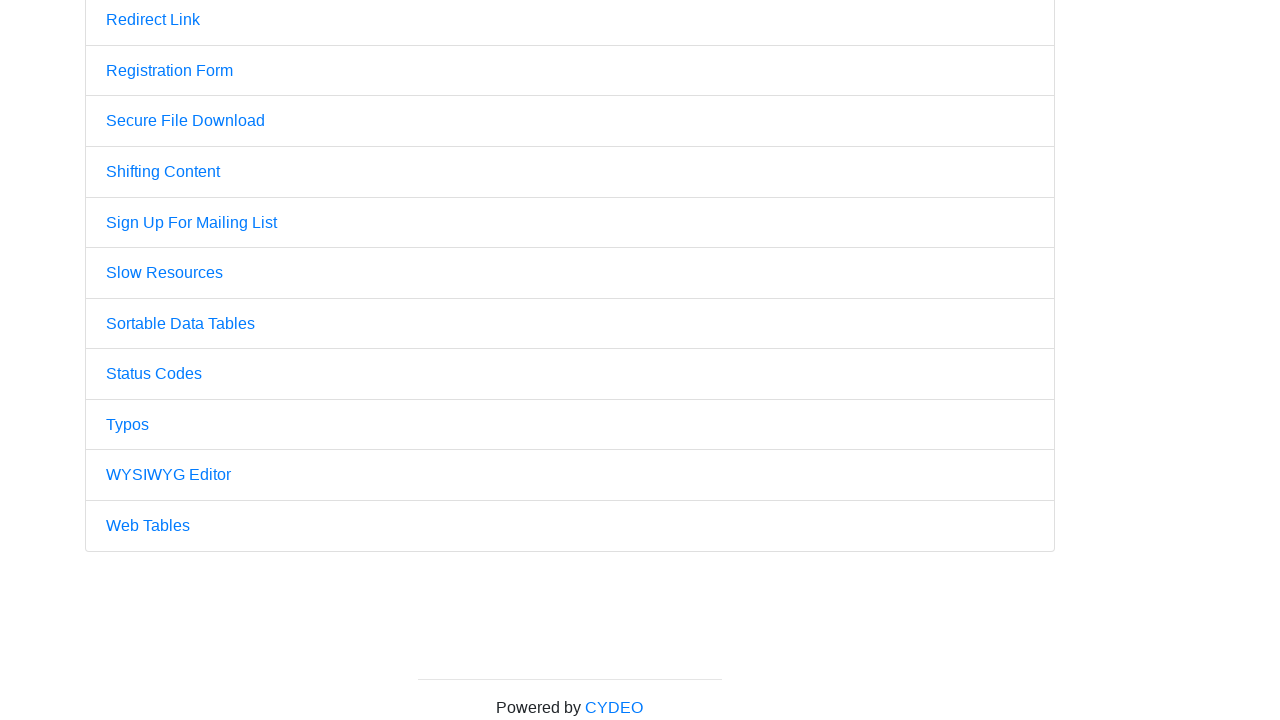

Pressed Page Up key to scroll up
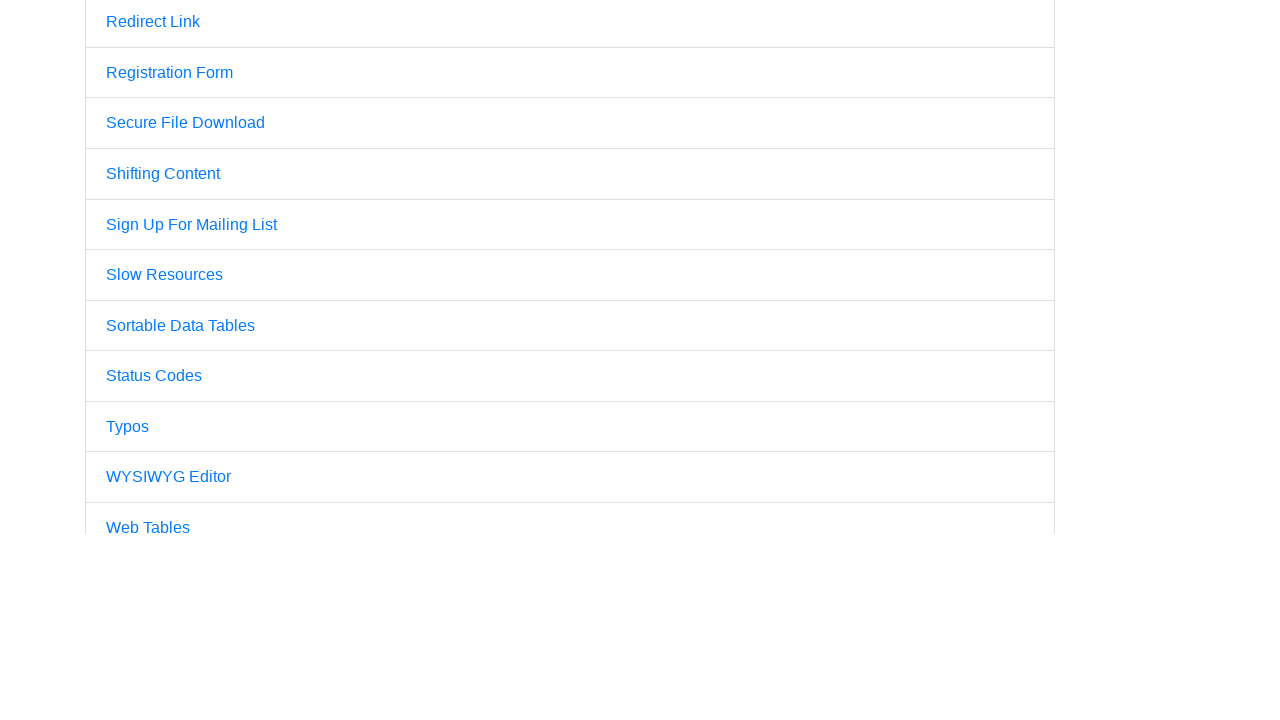

Pressed Page Up key again to scroll up further
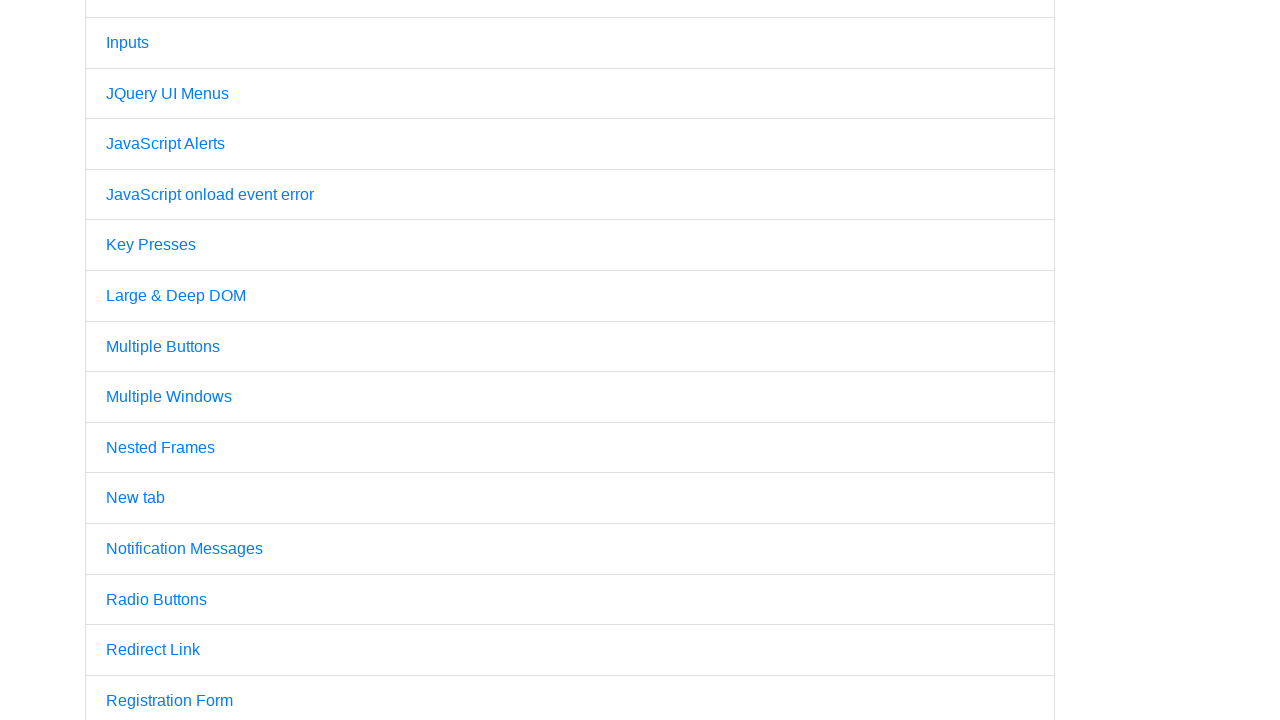

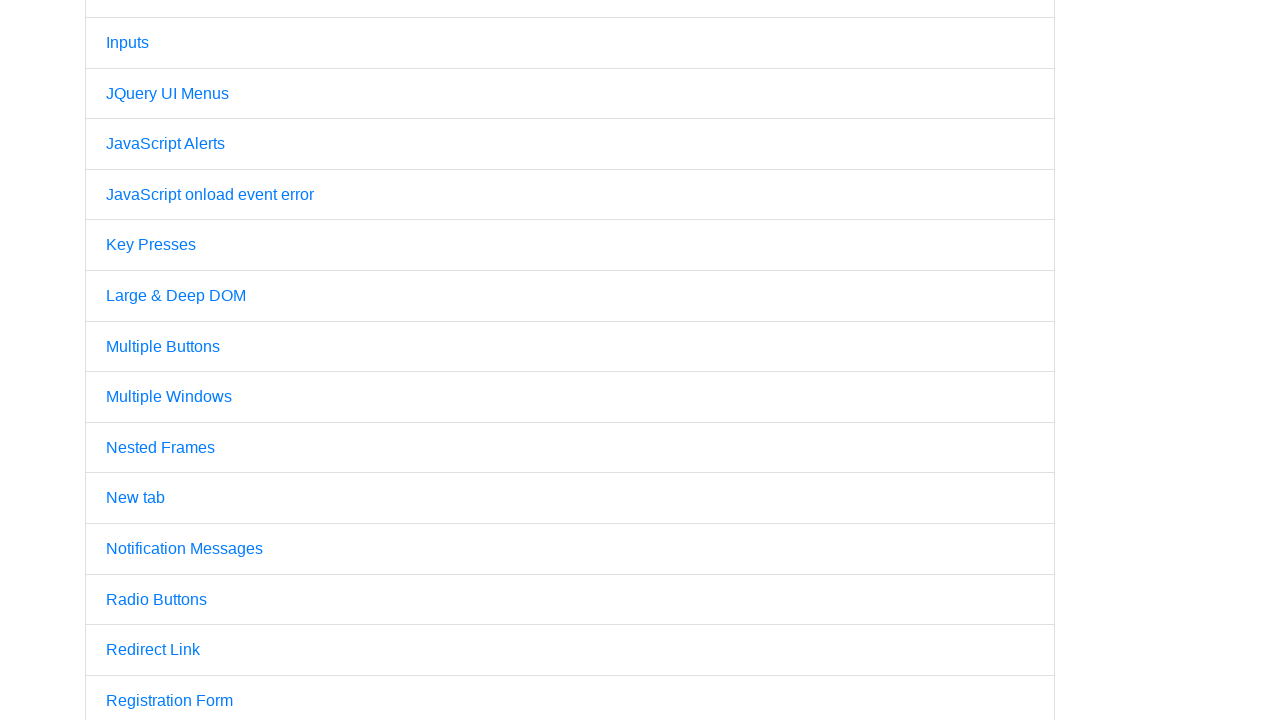